Tests JavaScript confirm alert handling by triggering a confirm dialog and accepting it

Starting URL: https://the-internet.herokuapp.com/javascript_alerts

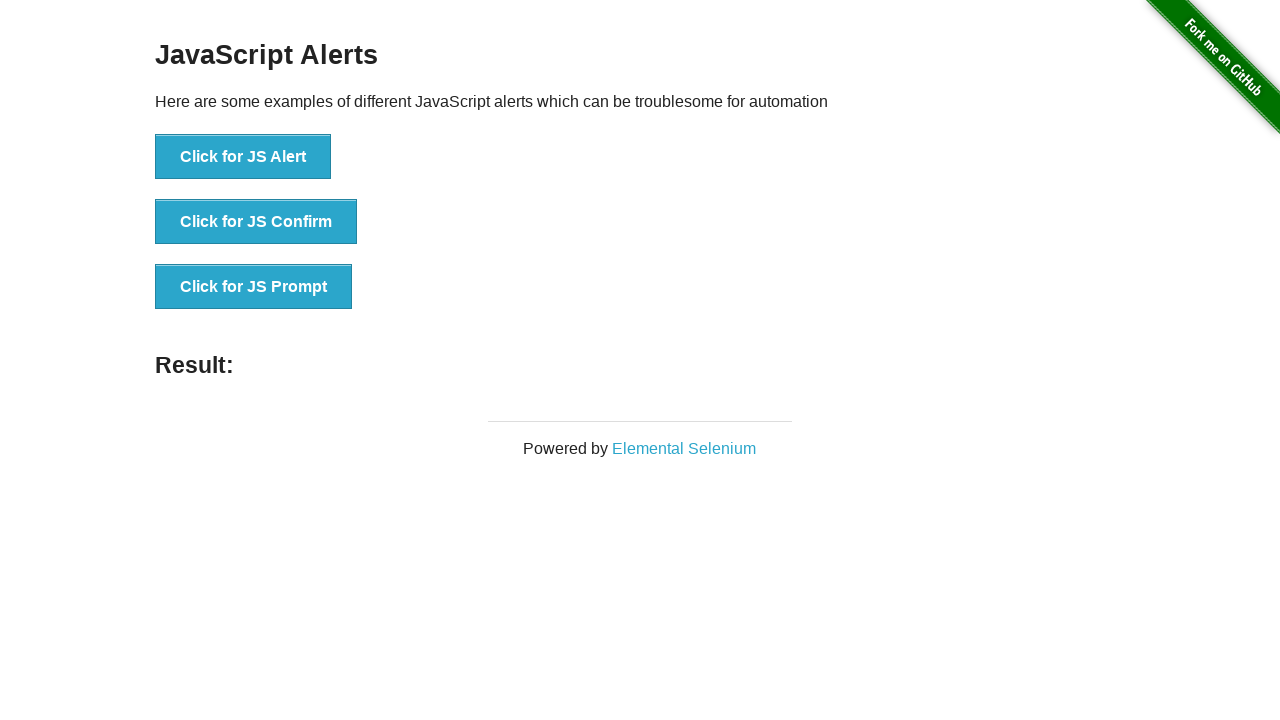

Clicked button to trigger JavaScript confirm dialog at (256, 222) on button[onclick='jsConfirm()']
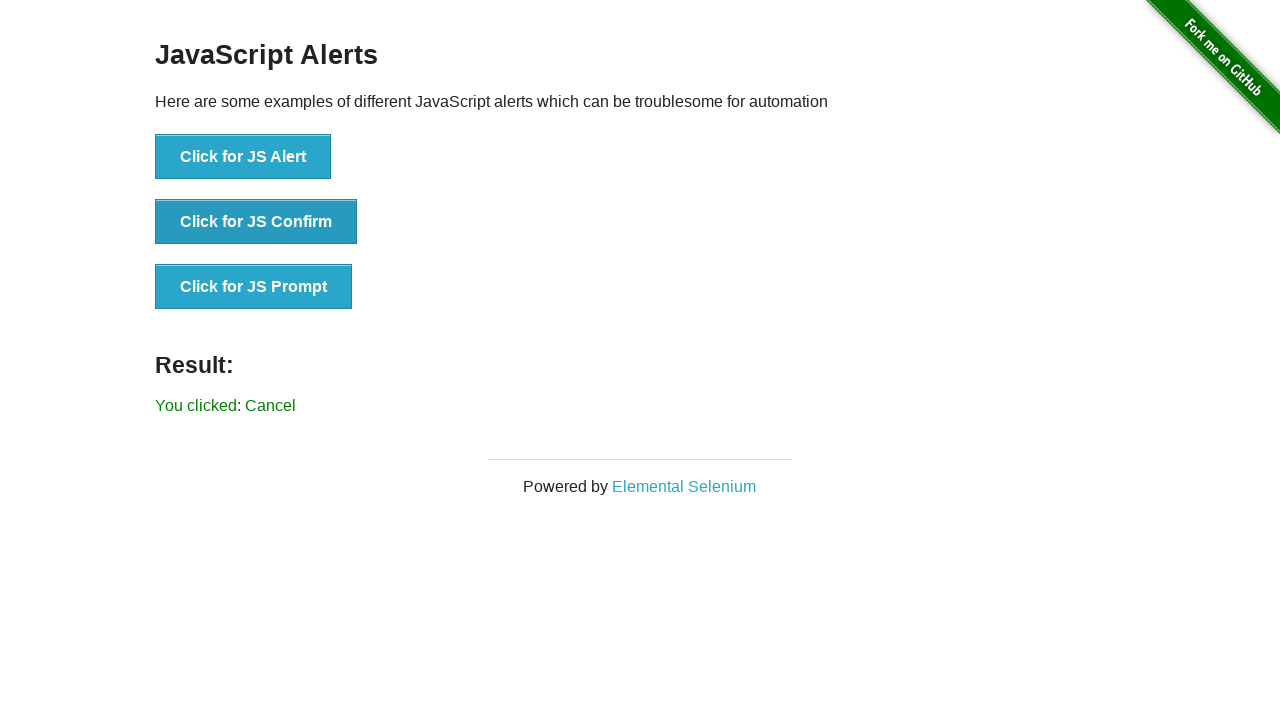

Set up dialog handler to accept confirm dialogs
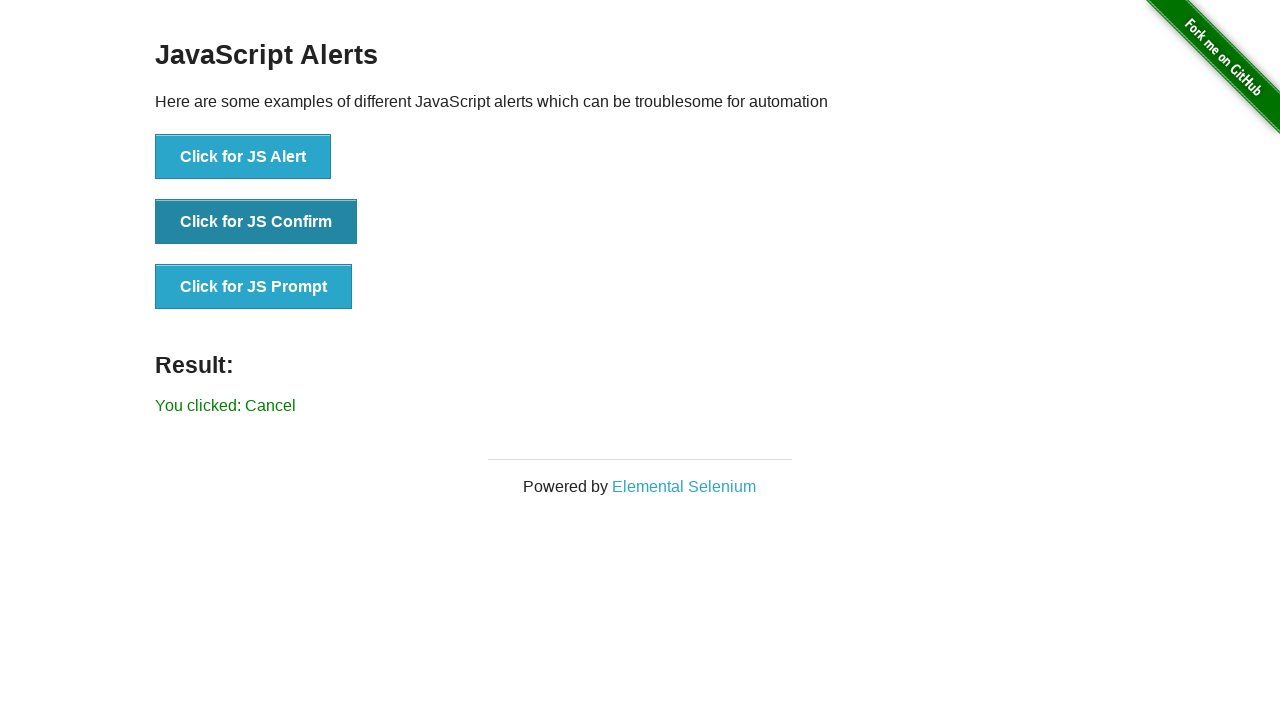

Clicked button to trigger confirm dialog and accepted it at (256, 222) on button[onclick='jsConfirm()']
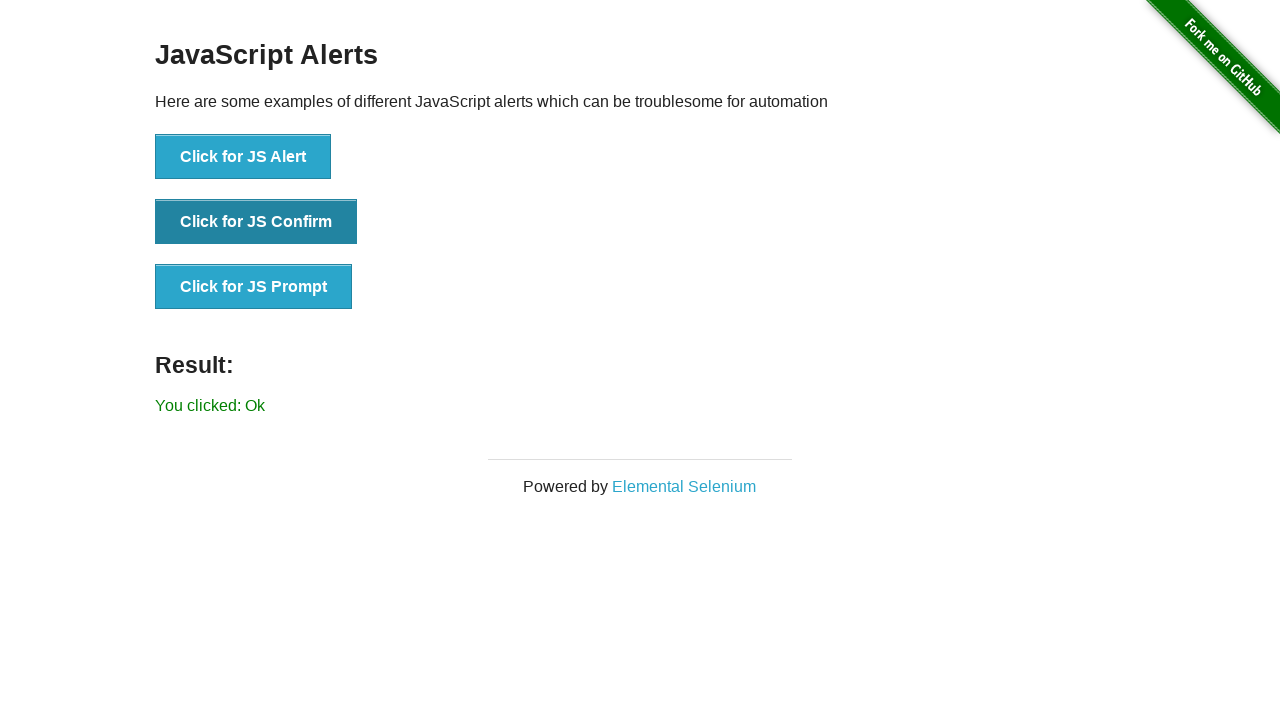

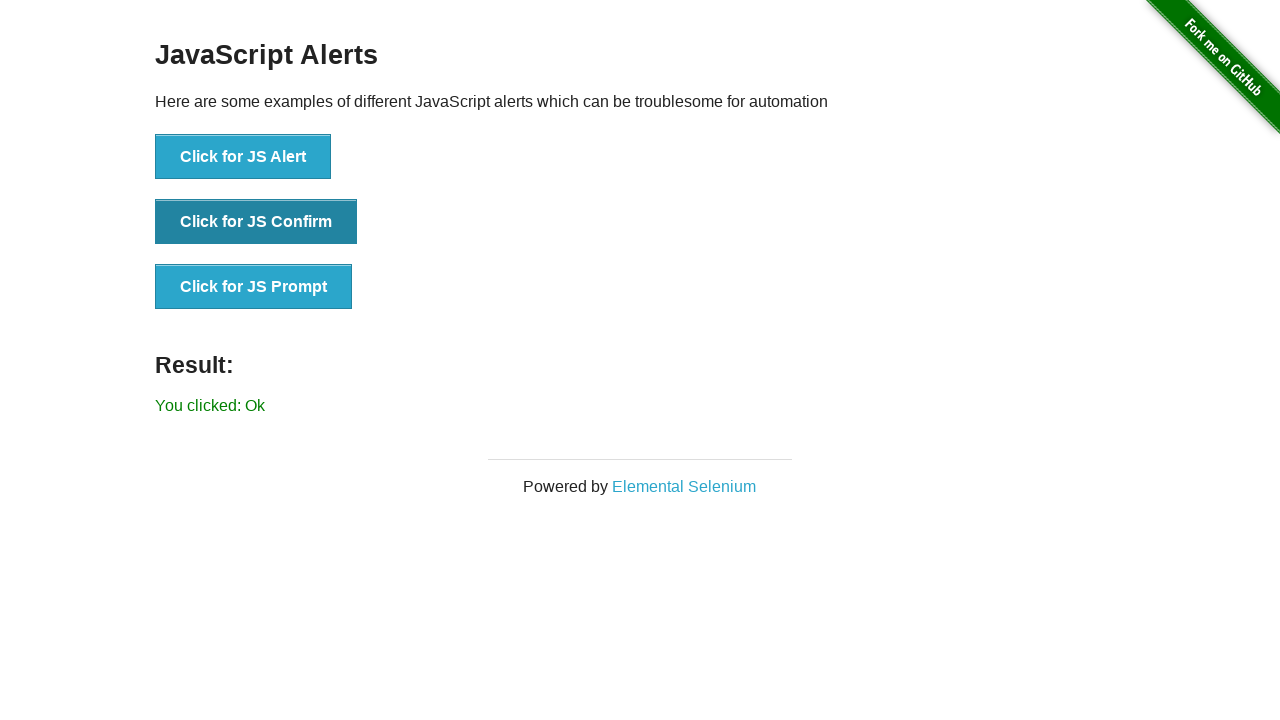